Tests dropdown selection functionality on a registration form by selecting different options from a skills dropdown menu

Starting URL: https://demo.automationtesting.in/Register.html

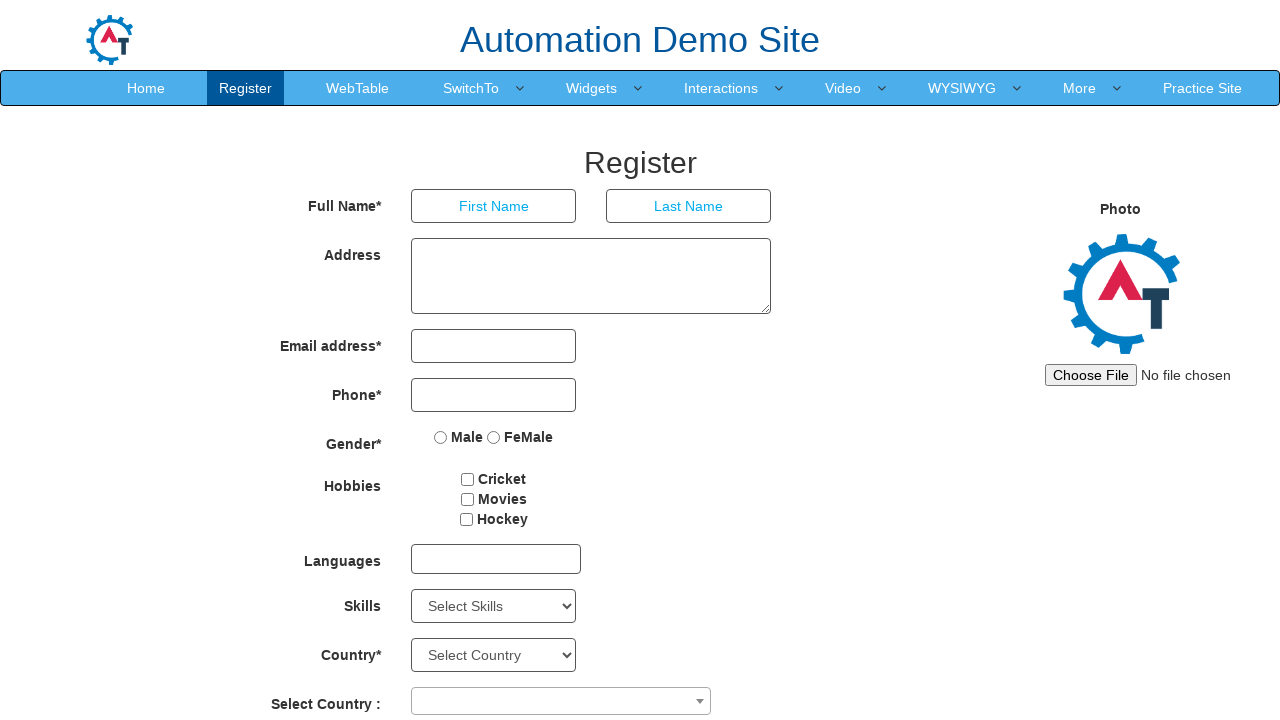

Located the Skills dropdown element
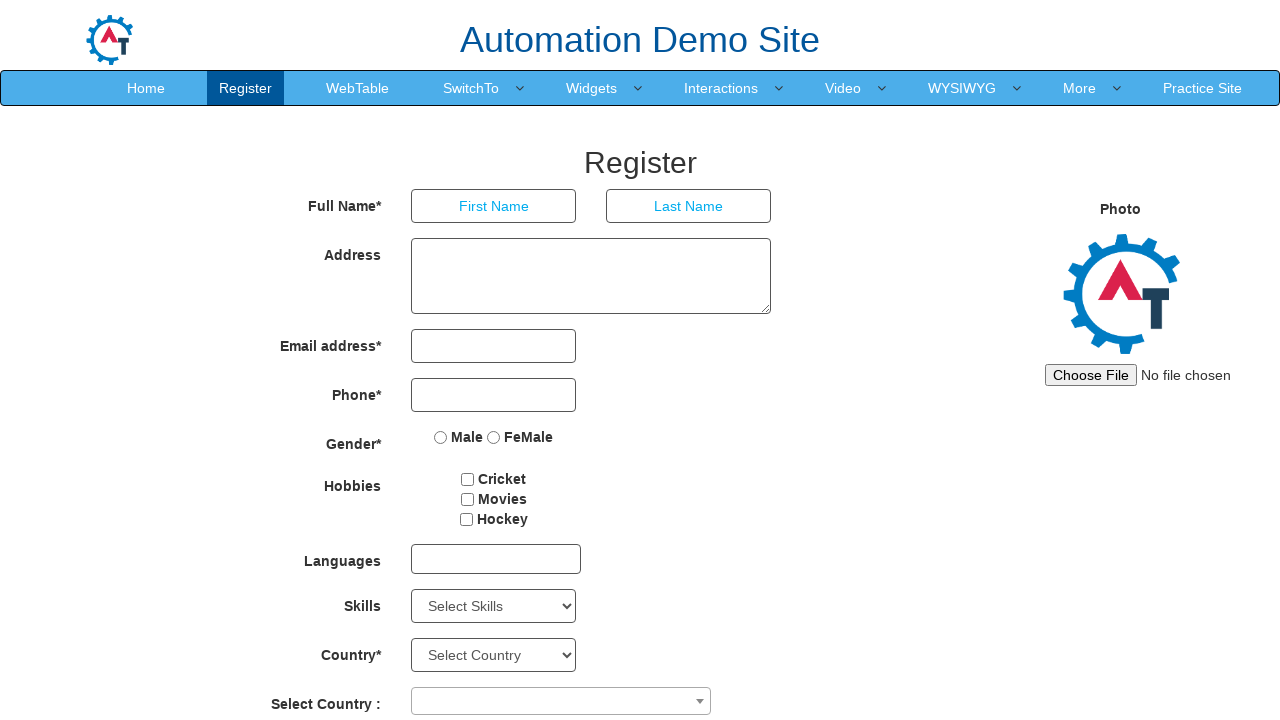

Selected 'Software' option from Skills dropdown by label on #Skills
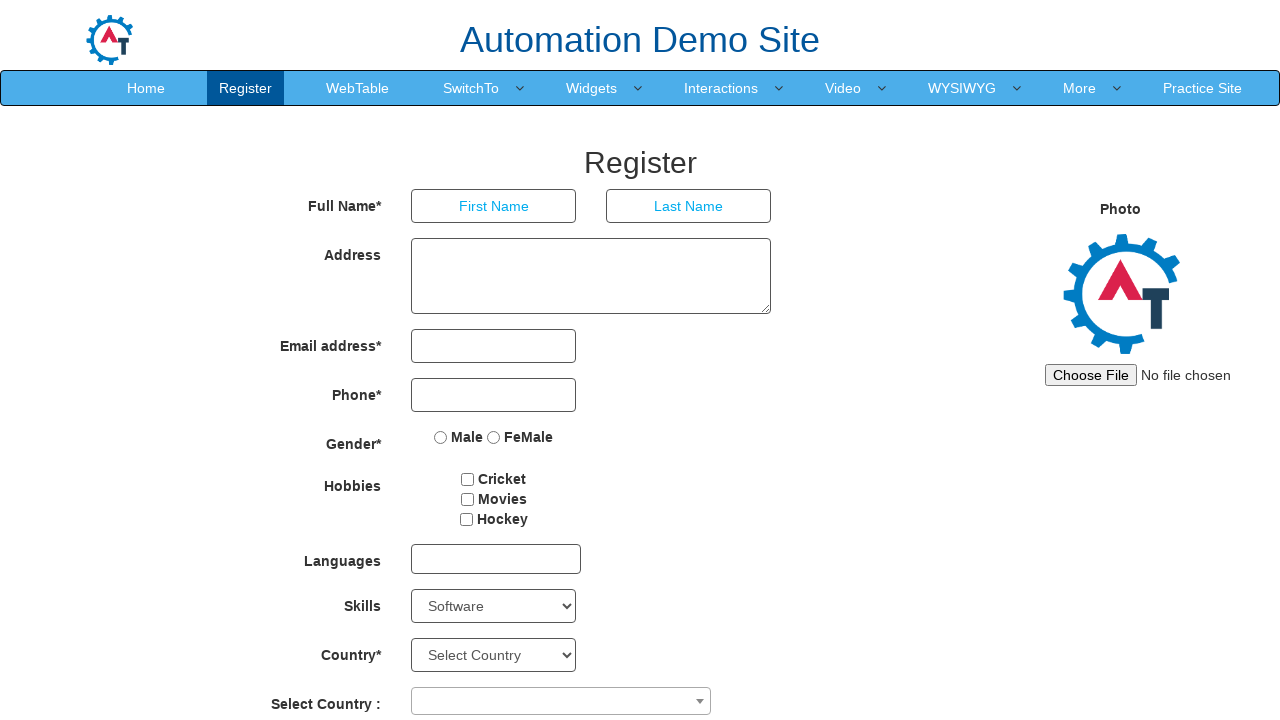

Selected 5th option from Skills dropdown by index on #Skills
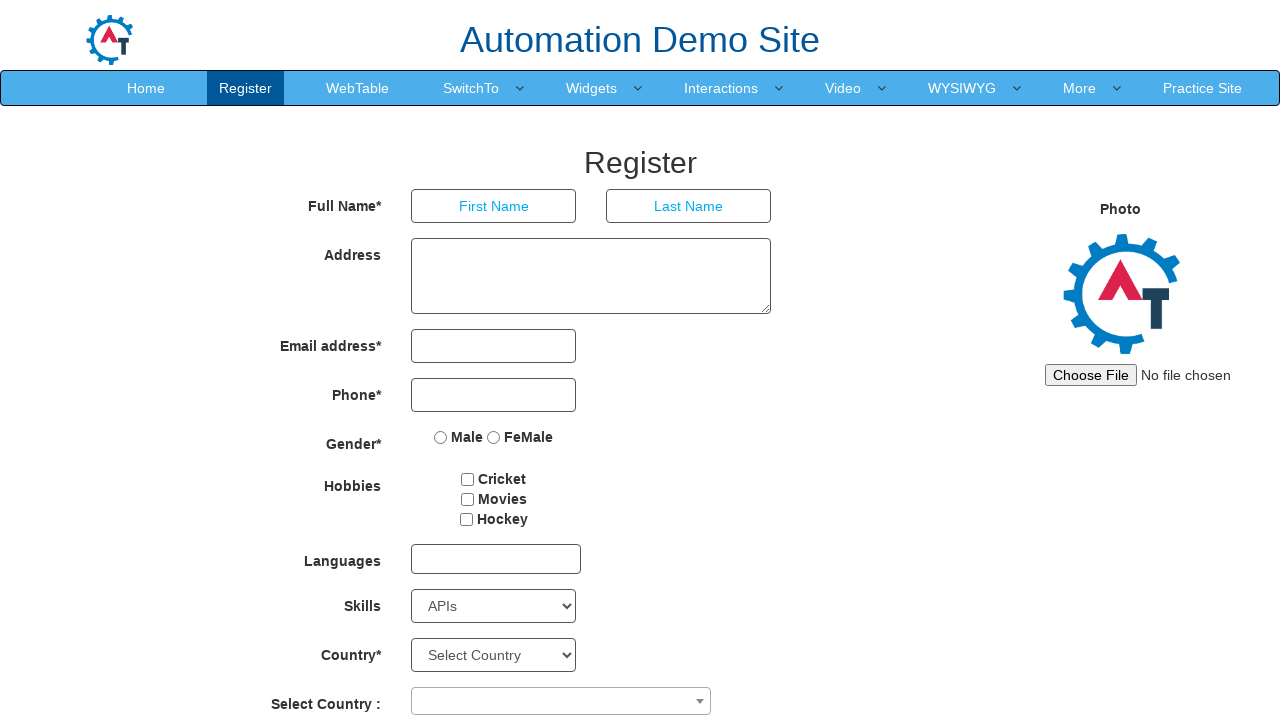

Retrieved all dropdown options - Total: 78
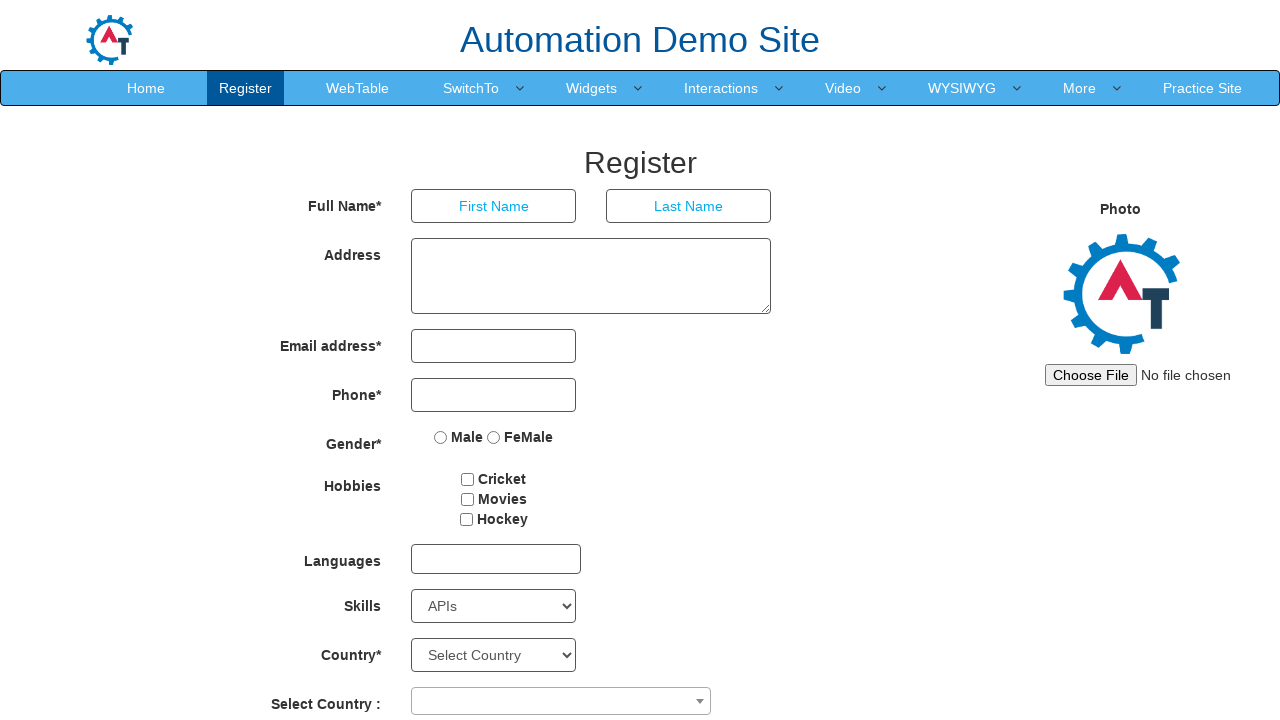

Printed all 78 dropdown options
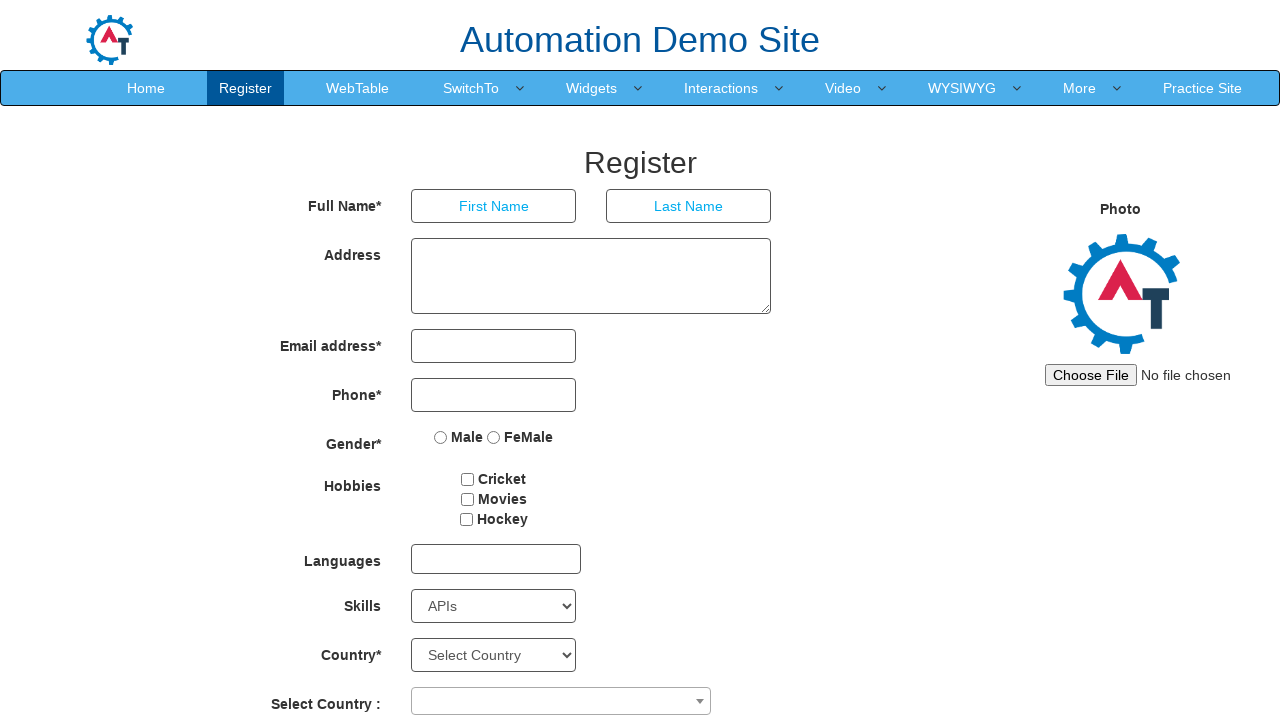

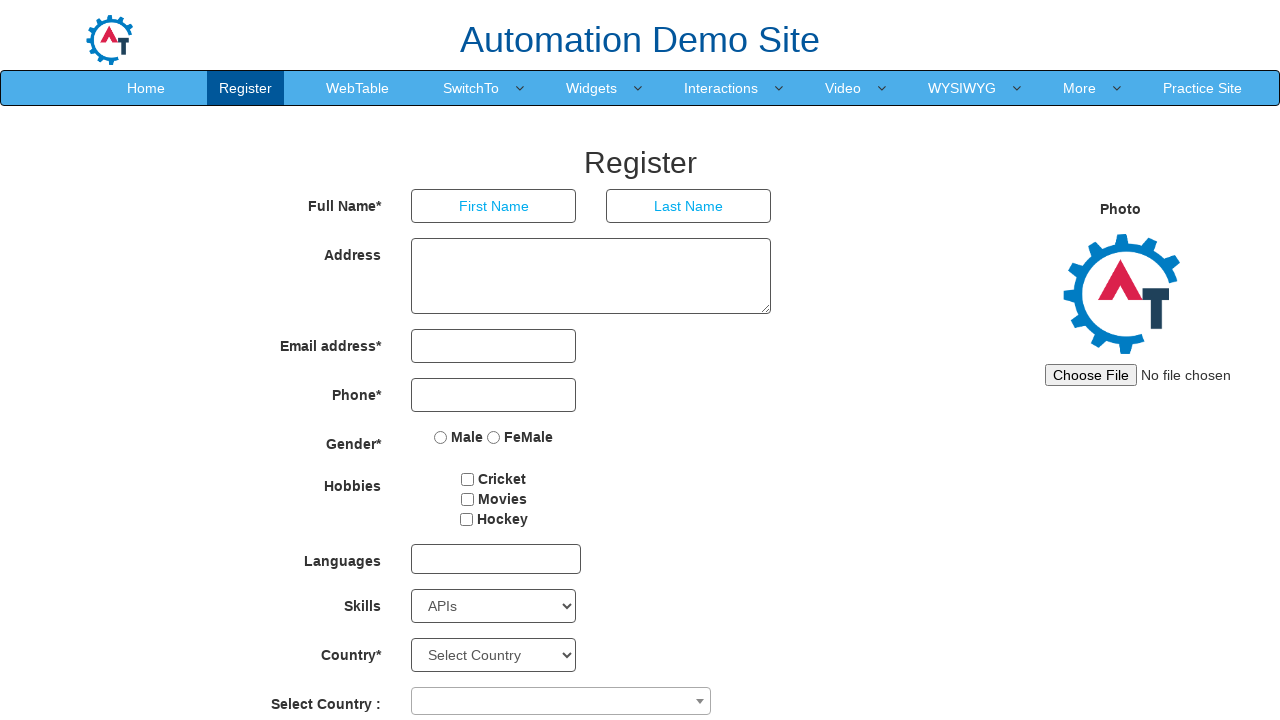